Navigates to Playwright documentation site and clicks the "Get started" link to access the introduction page

Starting URL: https://playwright.dev/

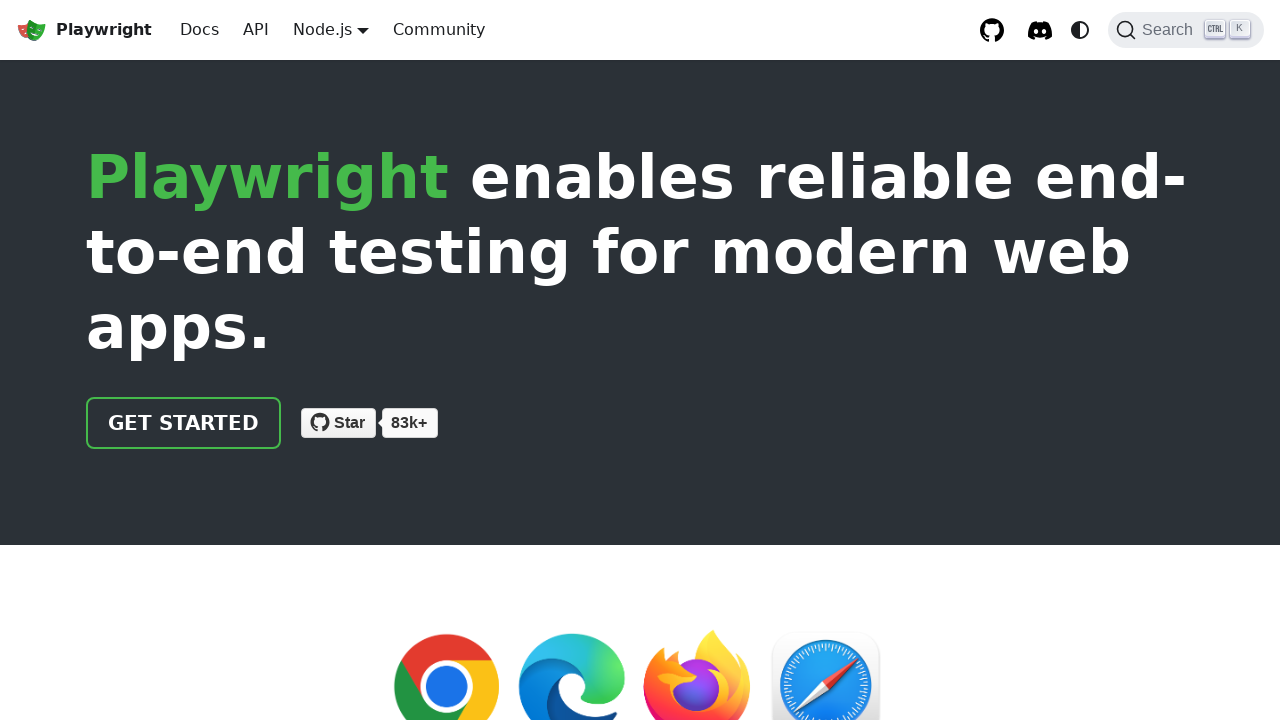

Clicked the 'Get started' link on Playwright documentation site at (184, 423) on internal:role=link[name="Get started"i]
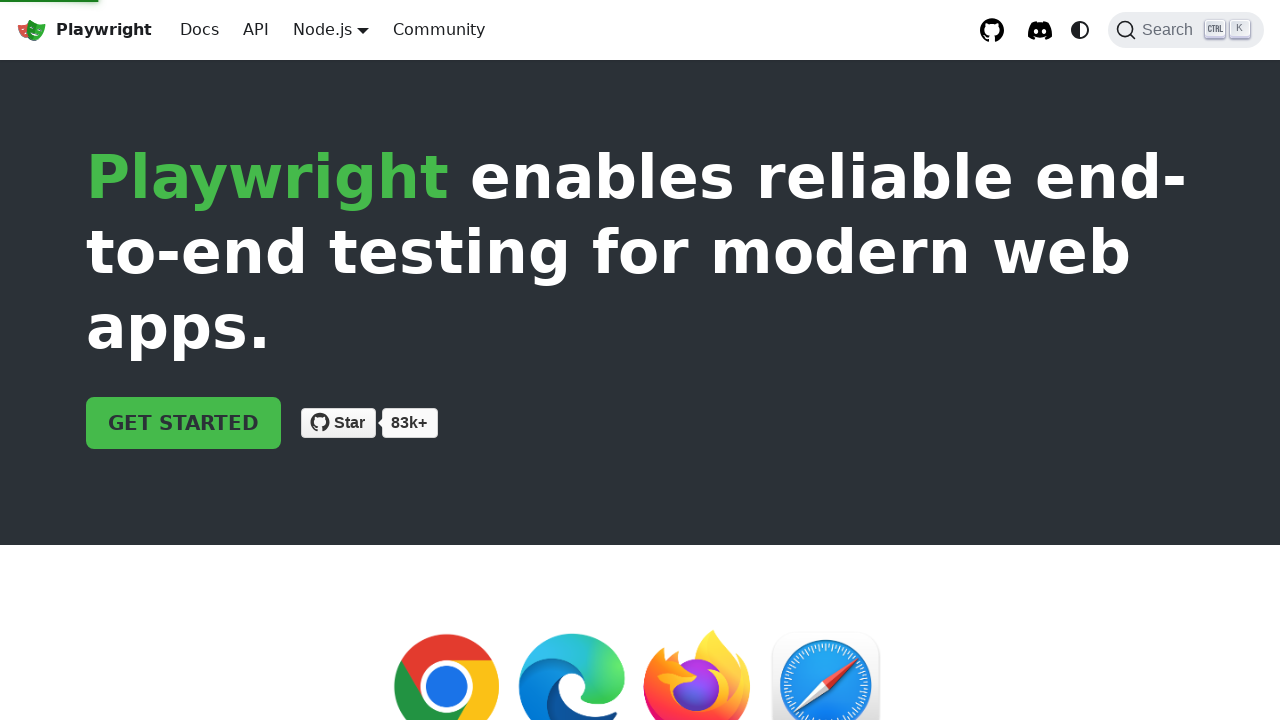

Navigated to intro page successfully
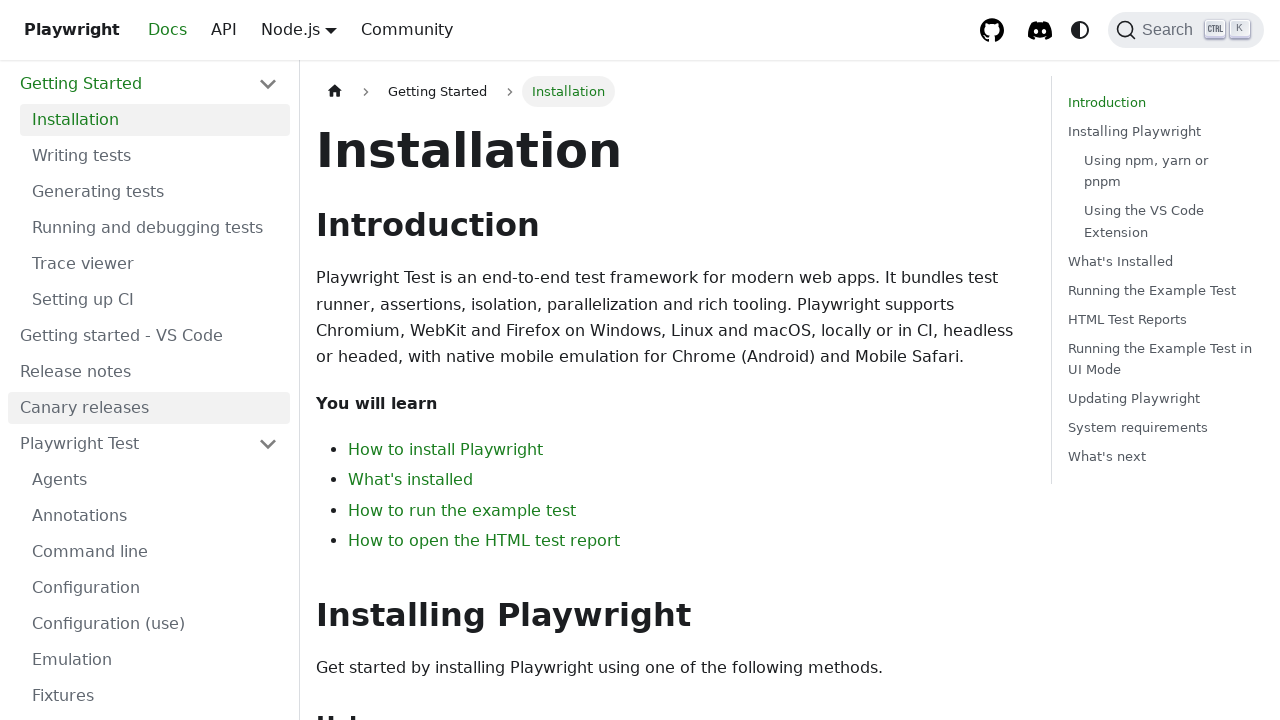

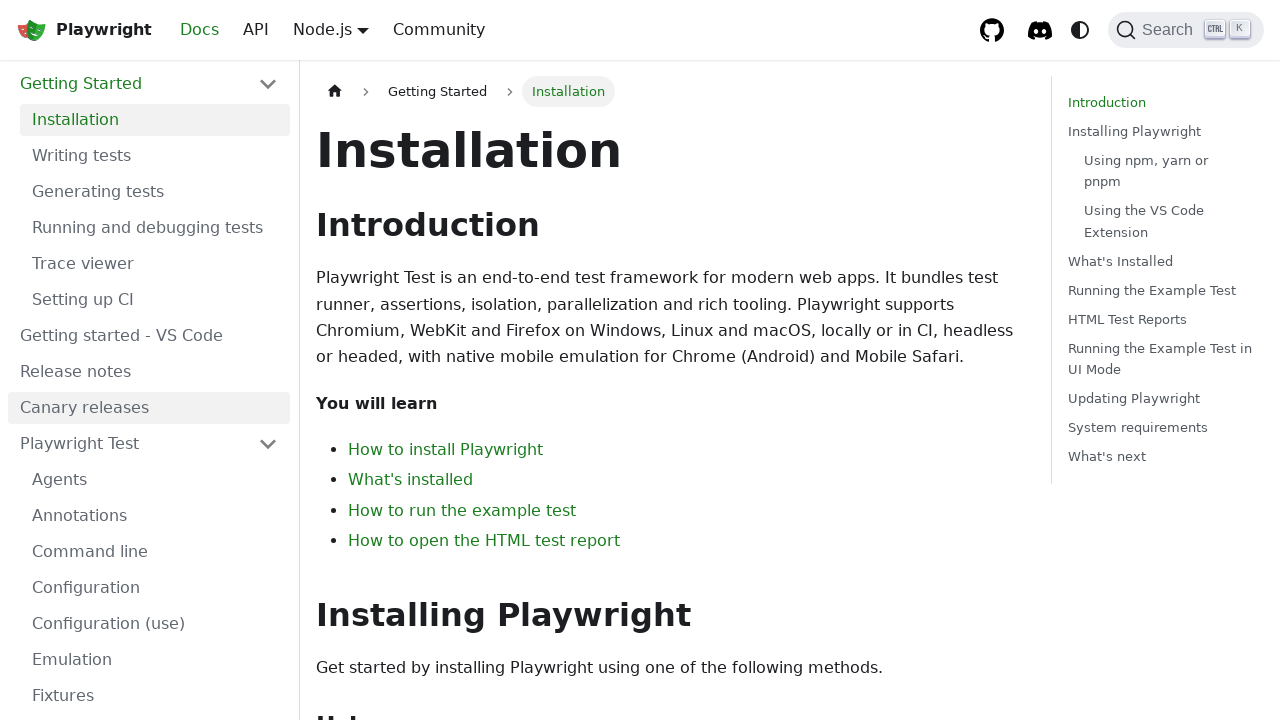